Tests JavaScript alert popup handling by clicking a button that triggers an alert and then accepting the alert dialog.

Starting URL: https://demoqa.com/alerts

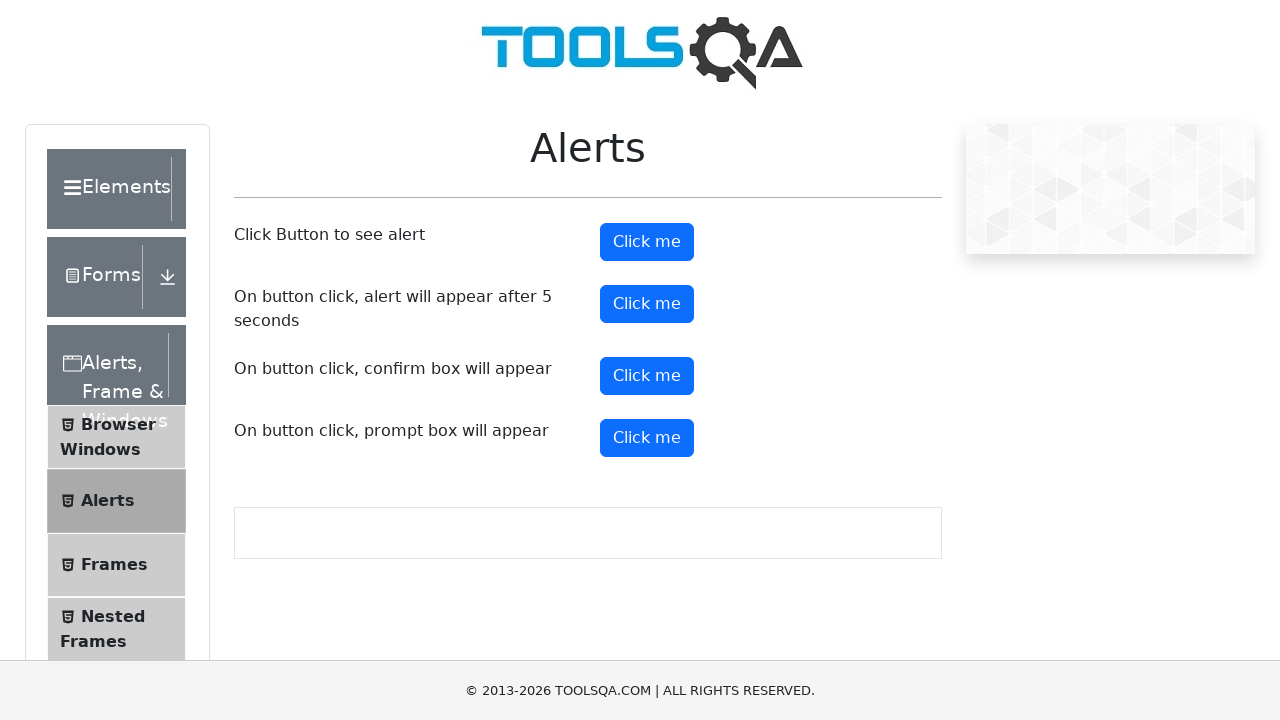

Clicked button that triggers the confirm alert at (647, 376) on (//button[@type='button'])[4]
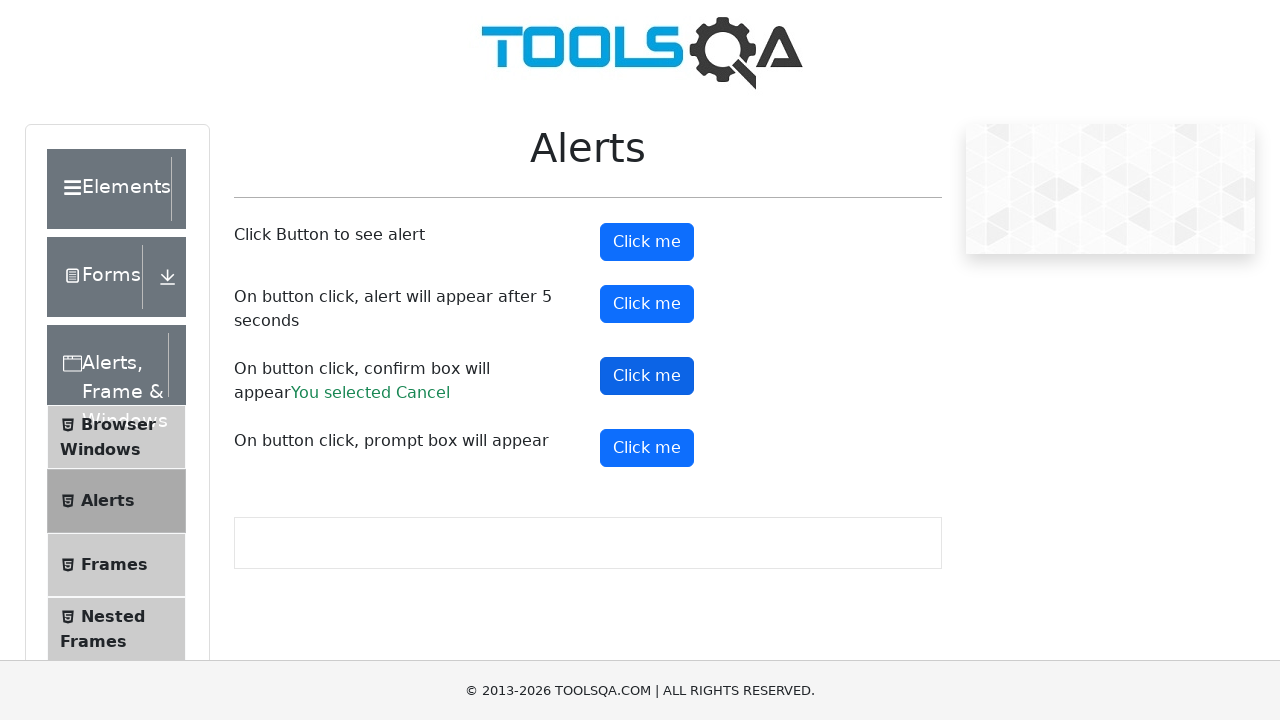

Set up alert dialog handler to accept dialogs
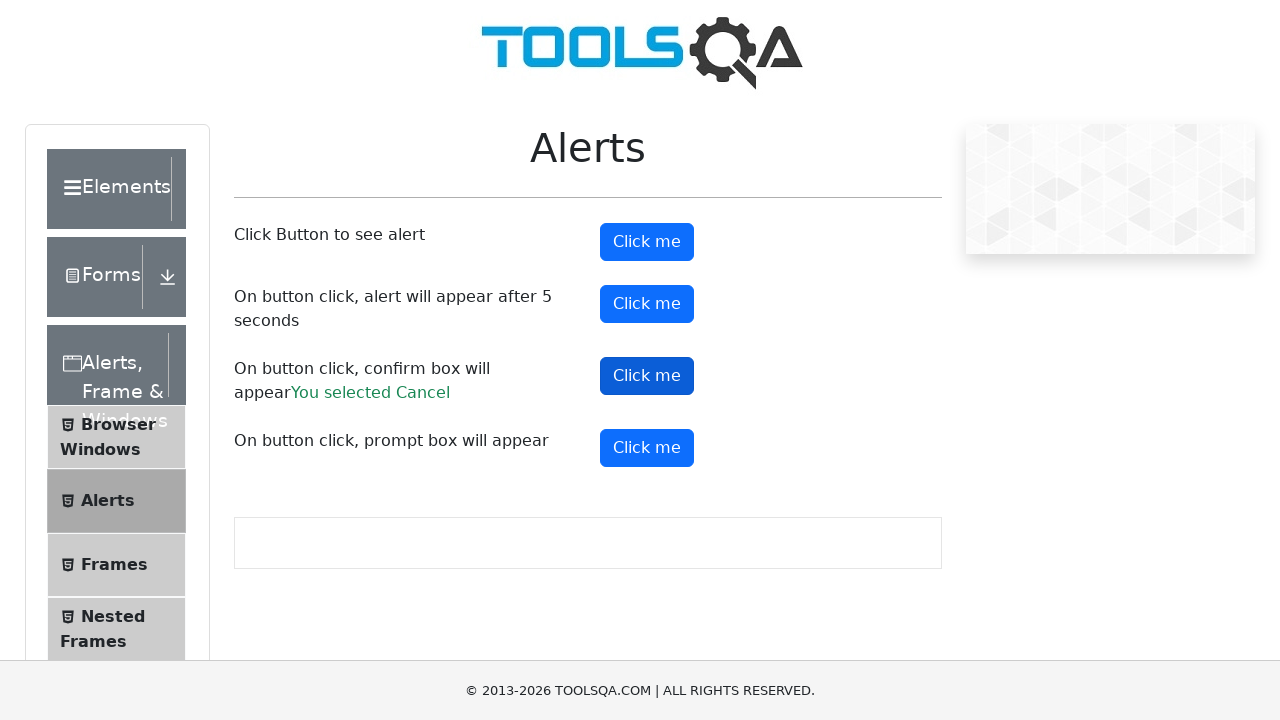

Registered dialog handler function to log and accept alerts
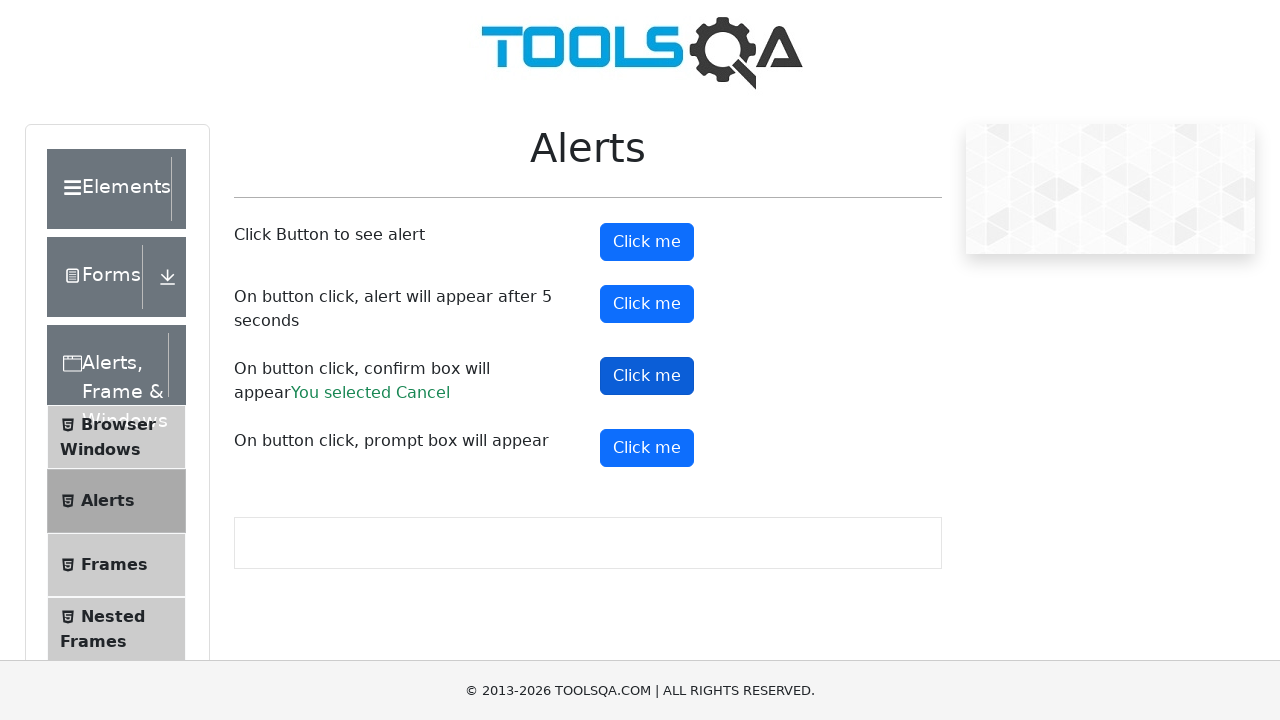

Clicked the 4th button to trigger the confirm alert dialog at (647, 376) on xpath=//button[@type='button'] >> nth=3
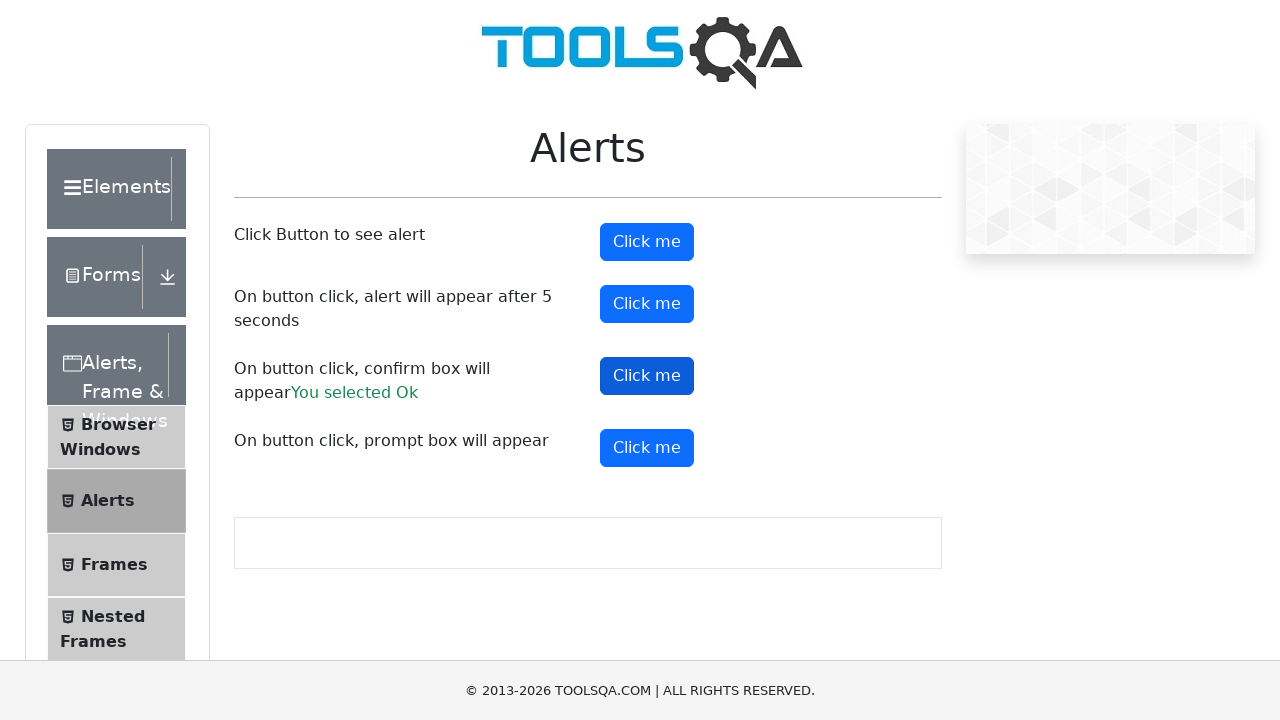

Waited for dialog interaction to complete
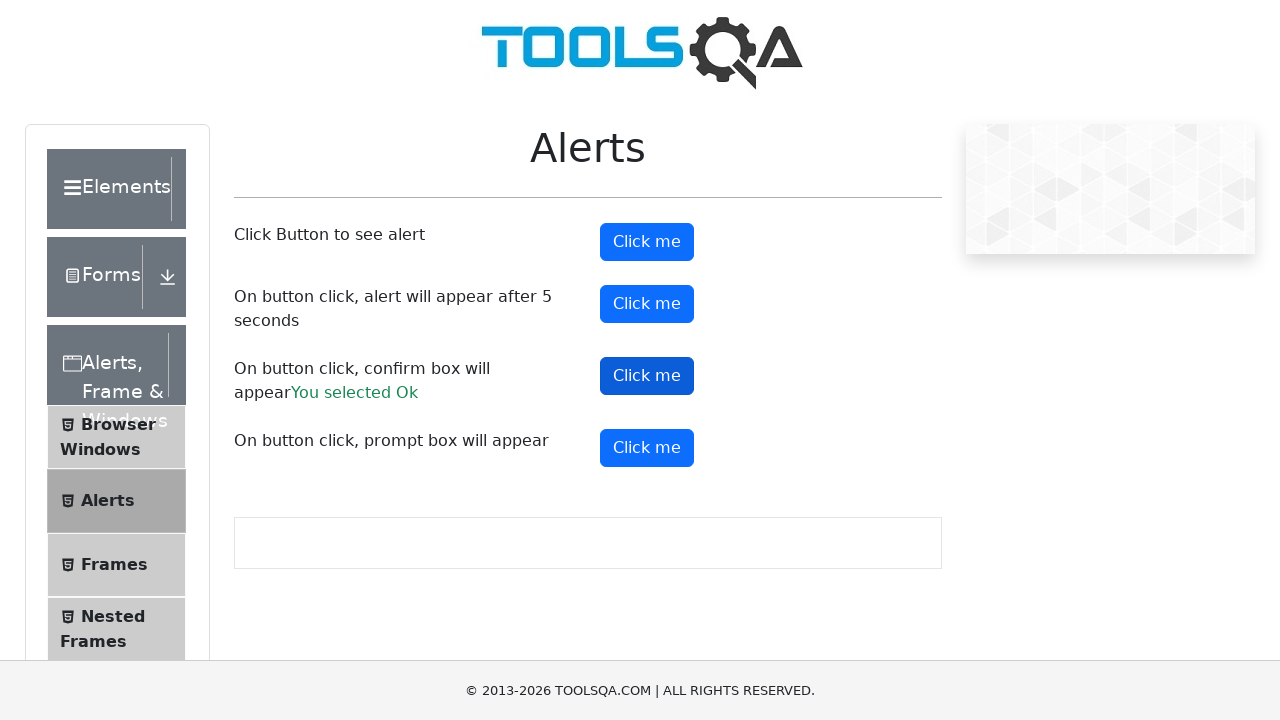

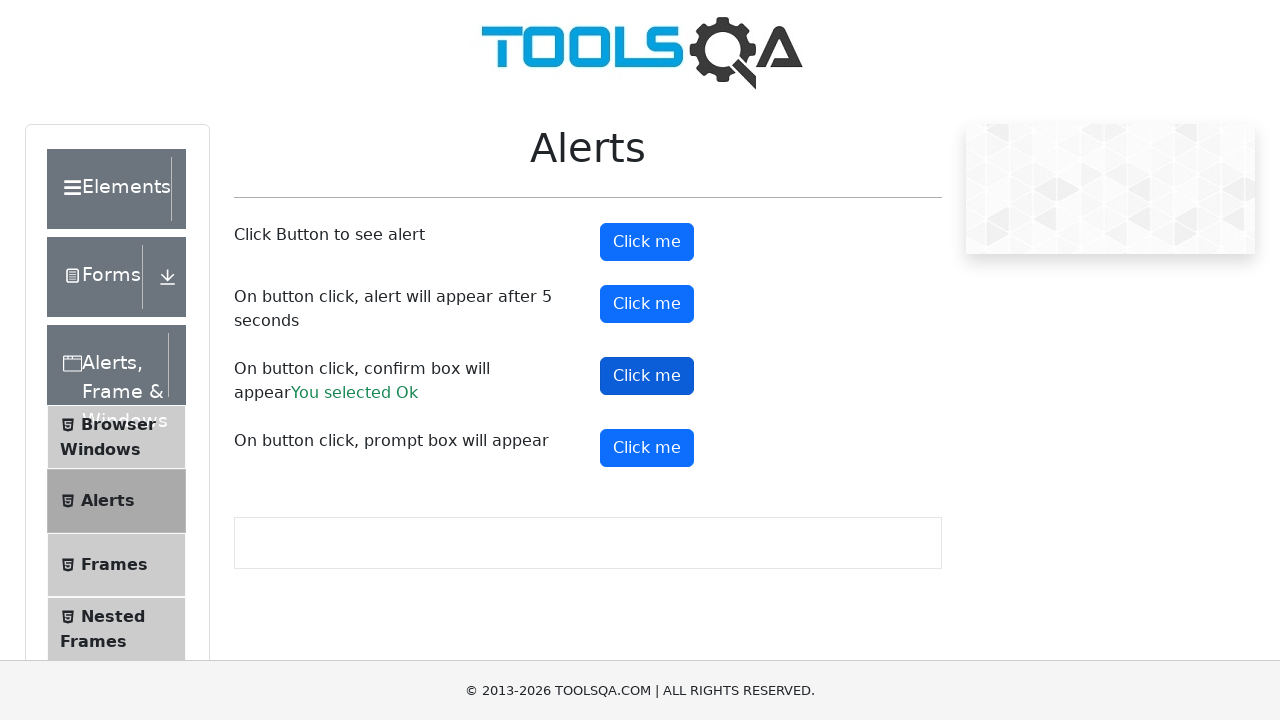